Tests accepting a JavaScript alert by clicking a button that triggers an alert and then accepting it

Starting URL: http://the-internet.herokuapp.com/javascript_alerts

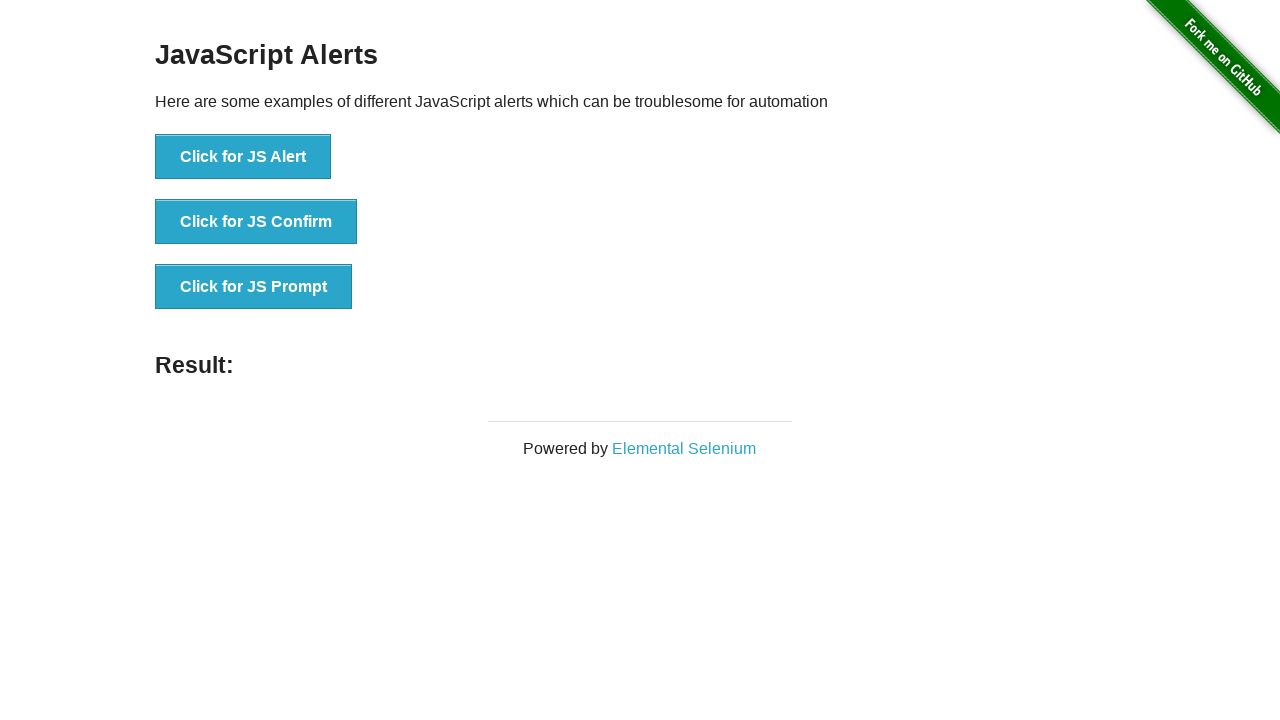

Clicked button to trigger JavaScript alert at (243, 157) on xpath=//button[text()='Click for JS Alert']
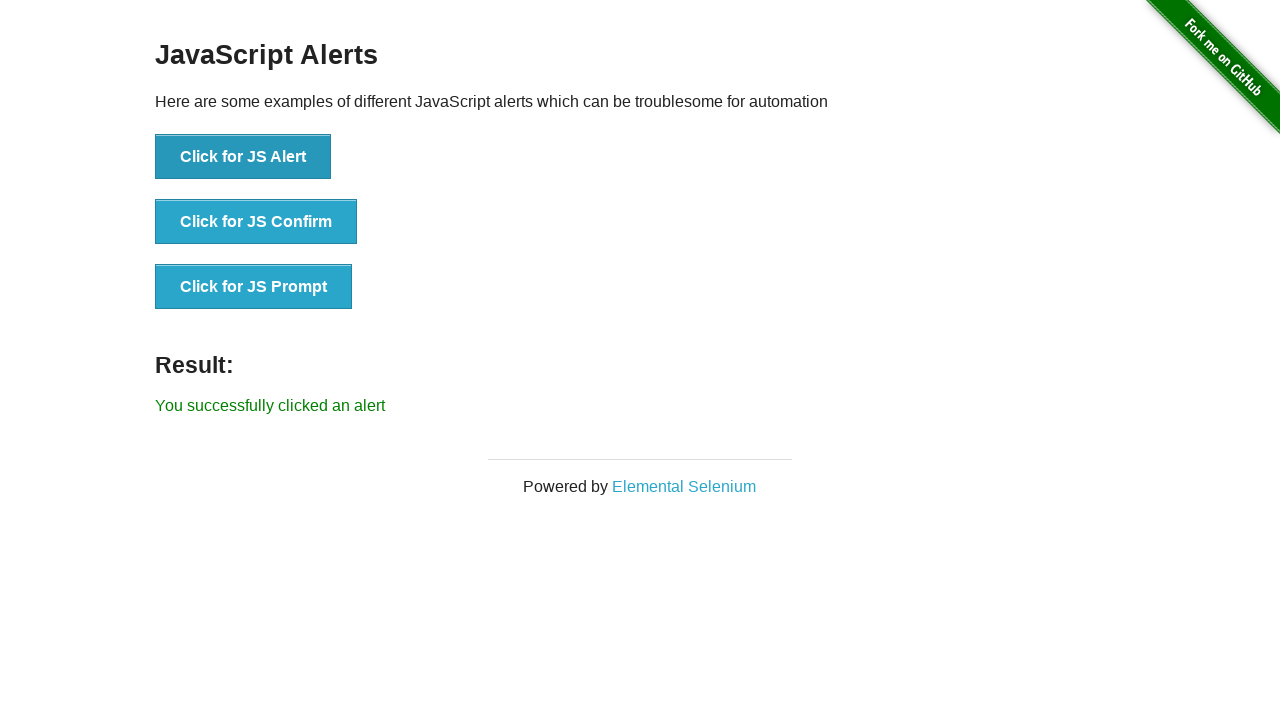

Set up dialog handler to accept alerts
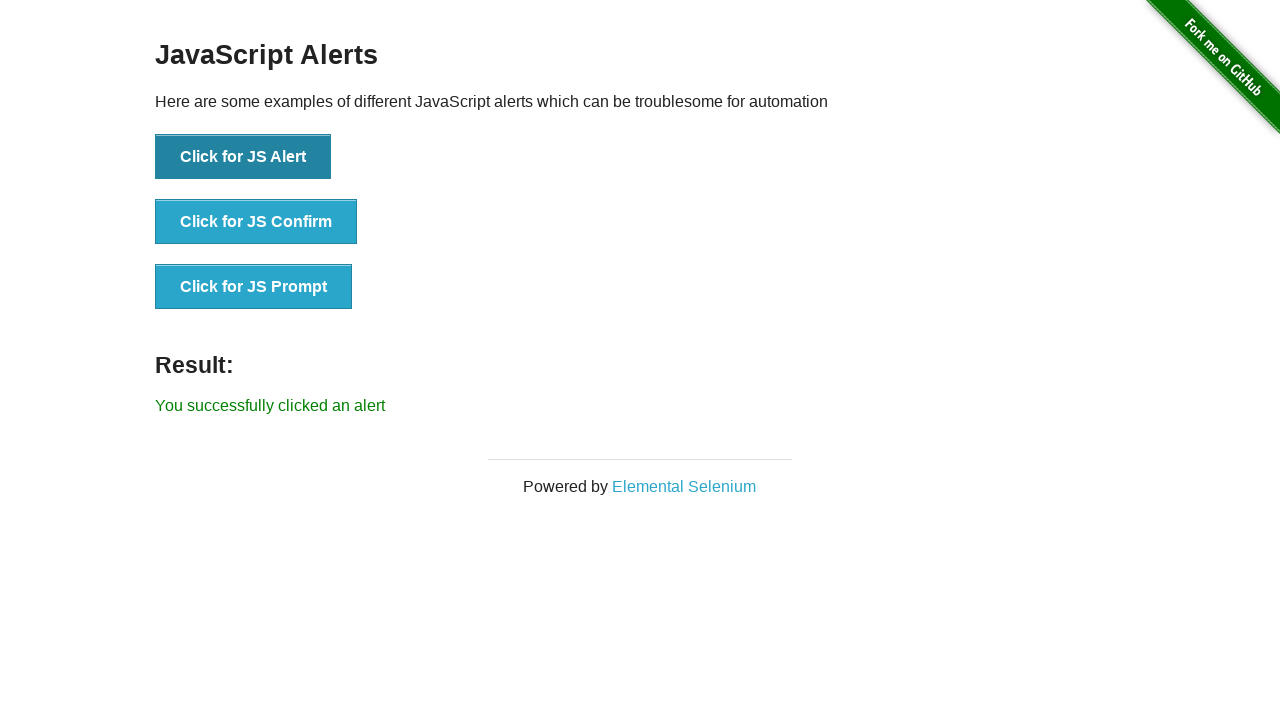

Clicked button to trigger alert and accepted it at (243, 157) on xpath=//button[text()='Click for JS Alert']
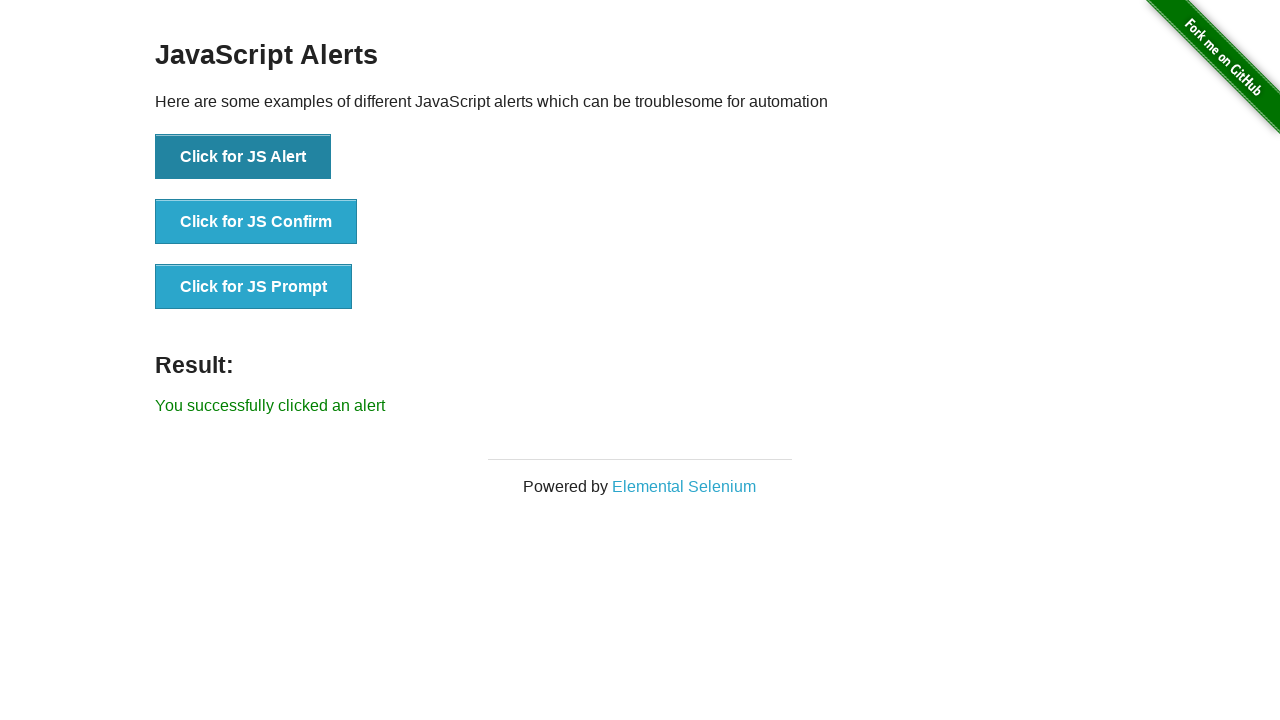

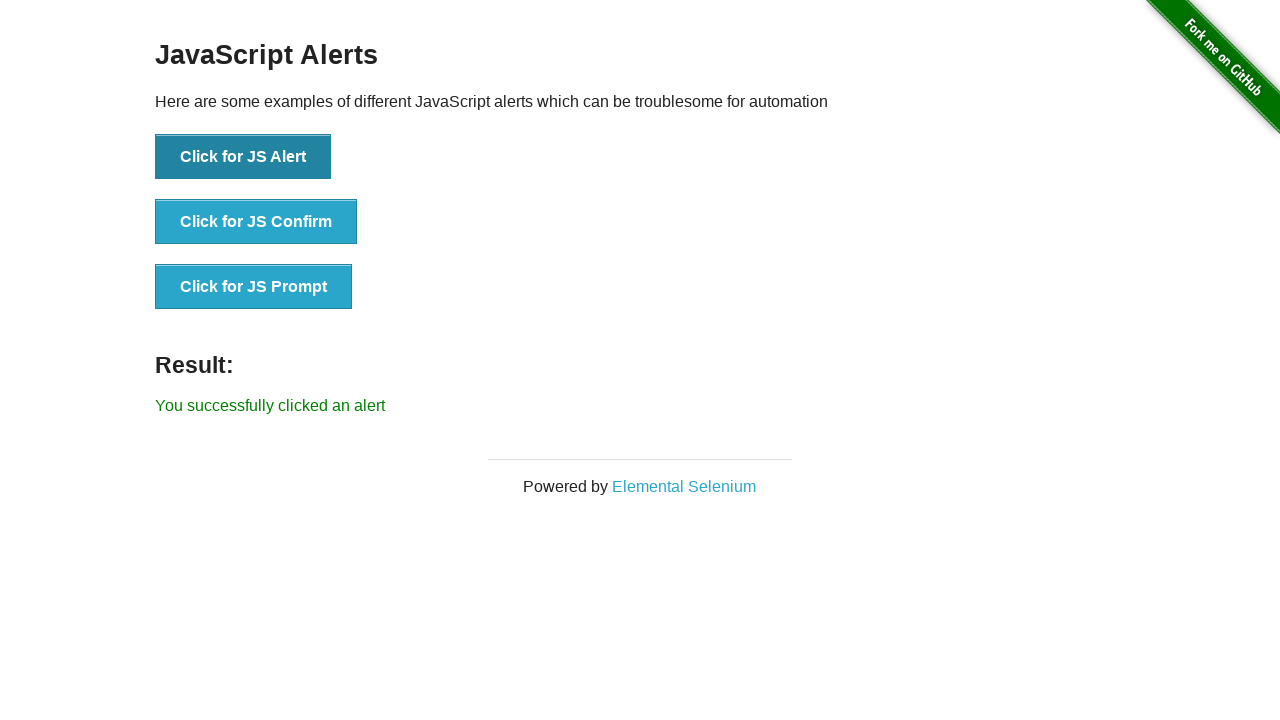